Tests window handle functionality by opening a new window, switching between windows, filling forms in both windows, and closing the child window

Starting URL: https://www.hyrtutorials.com/p/window-handles-practice.html

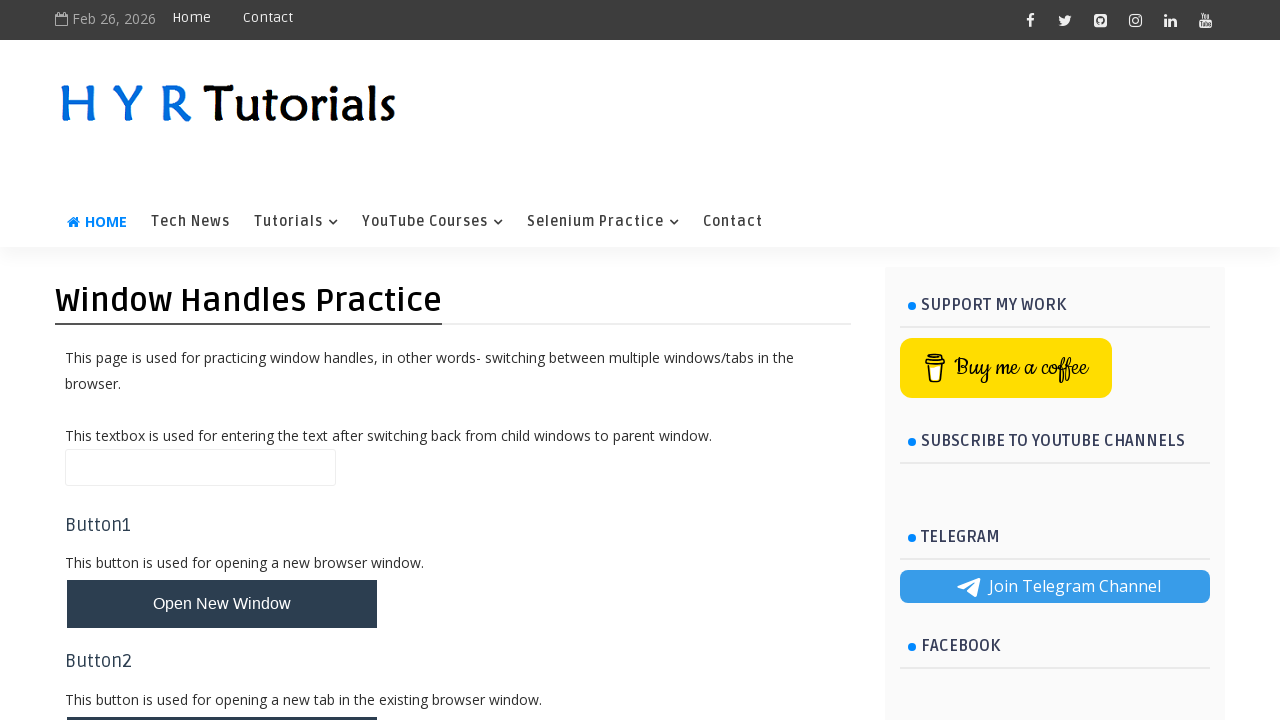

Clicked button to open new window at (222, 604) on #newWindowBtn
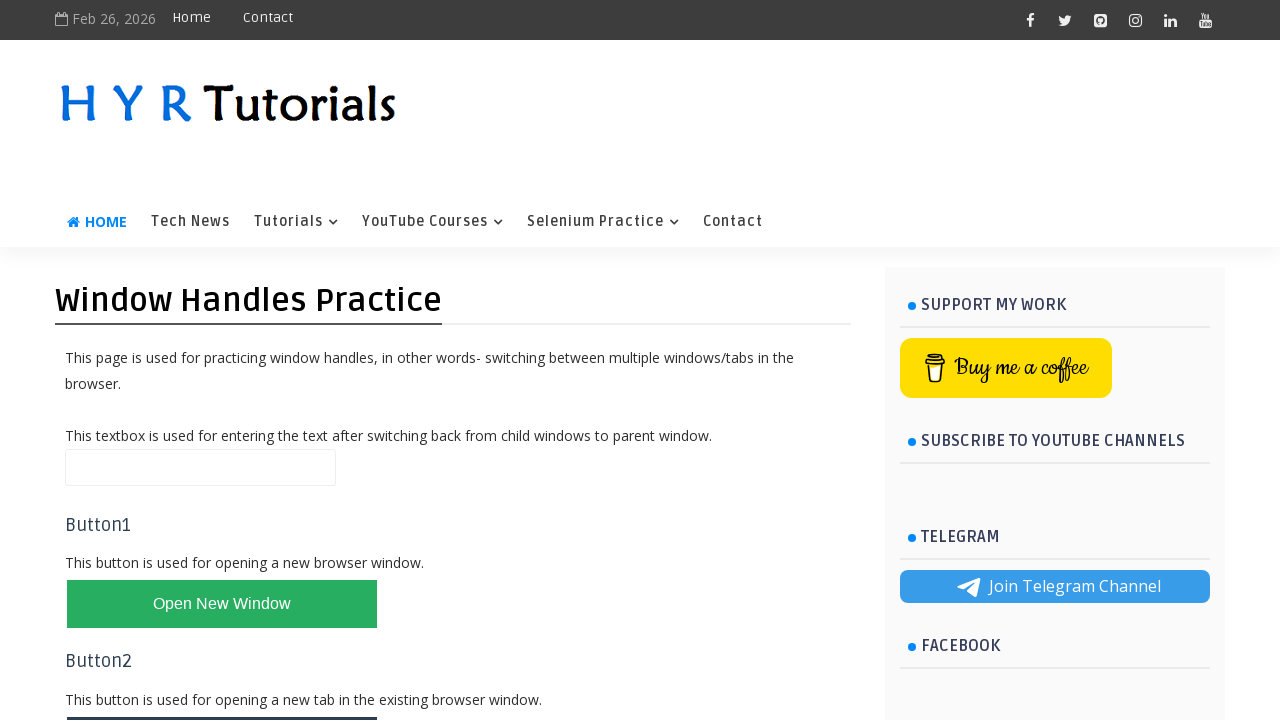

New window opened and captured
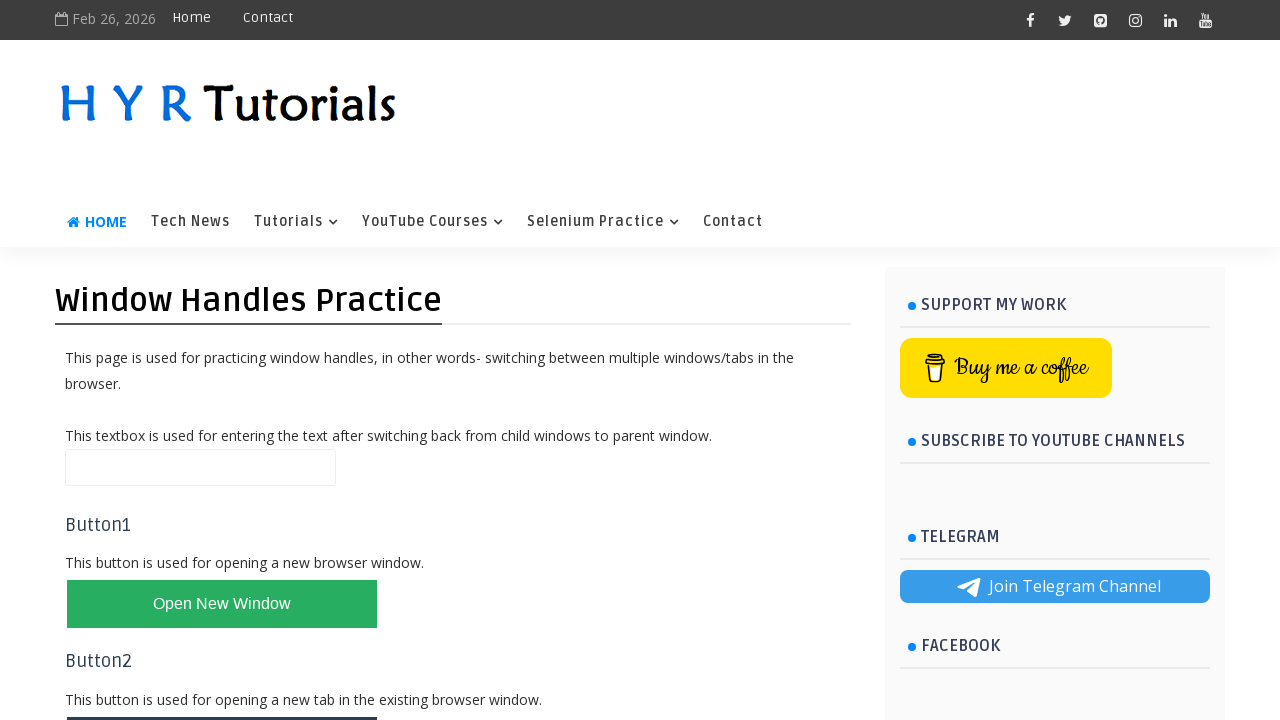

Filled first name field with 'Bhagyashree' in new window on #firstName
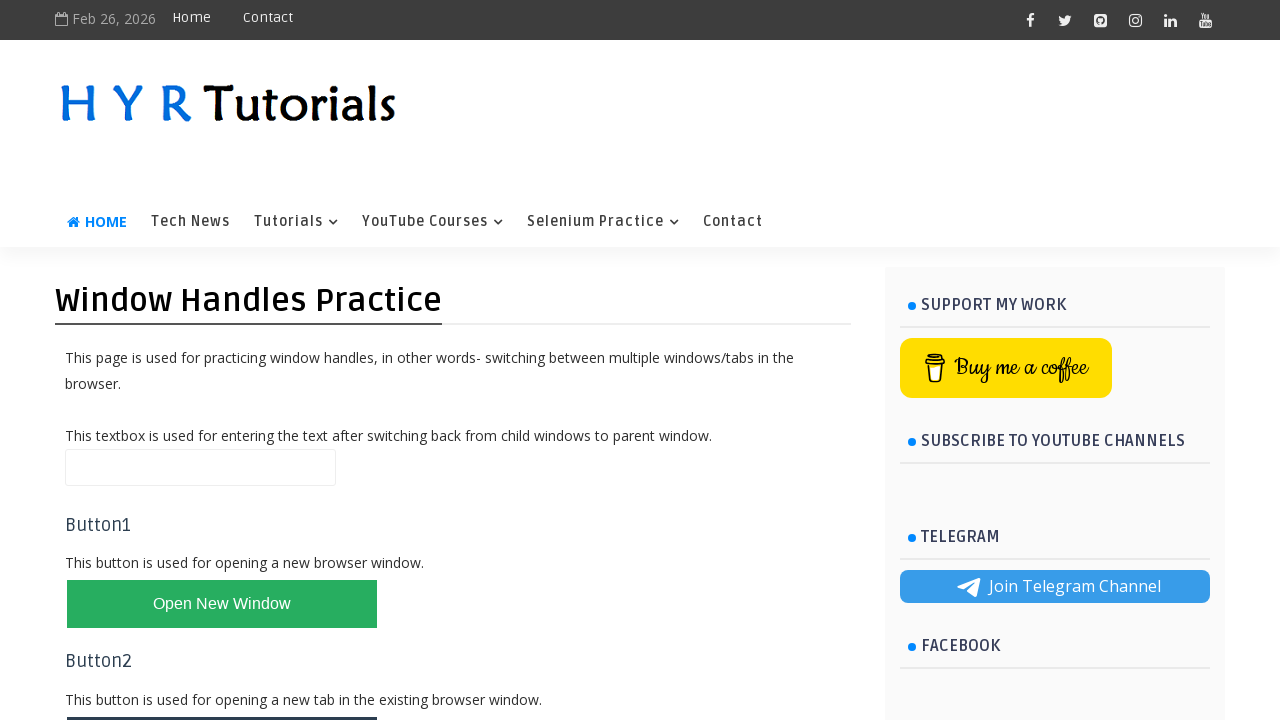

Closed the child window
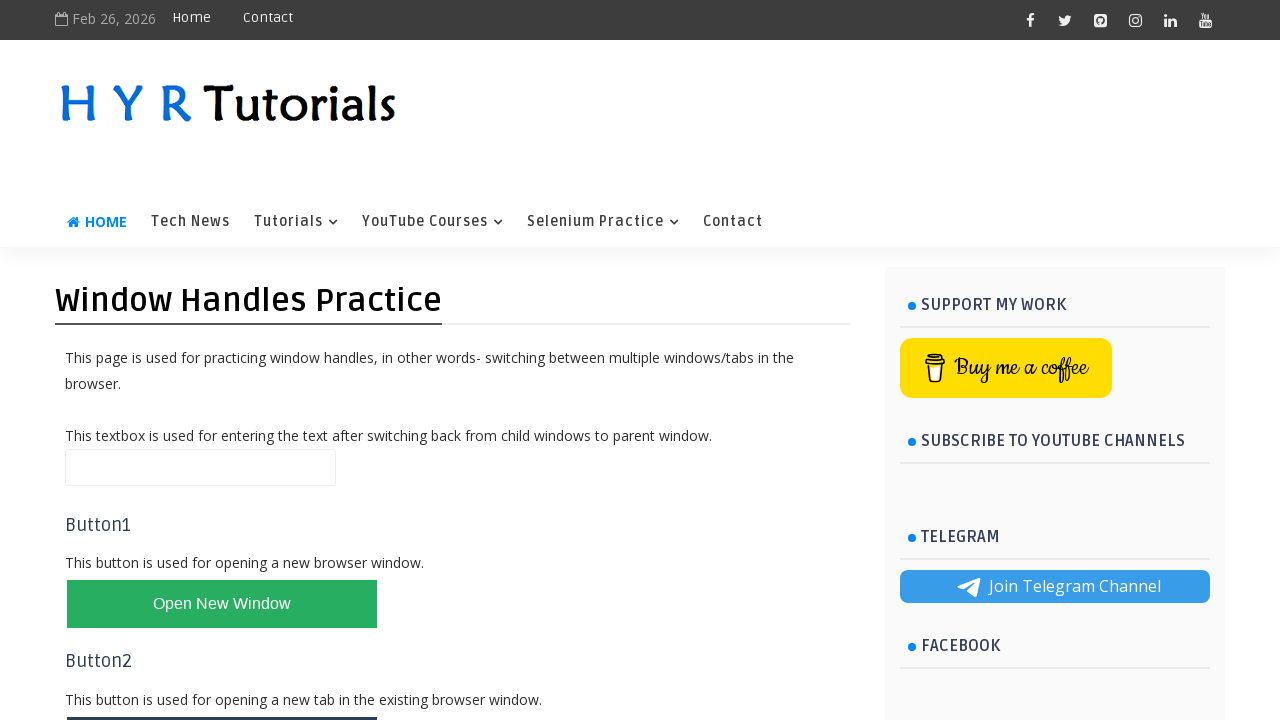

Filled name field with 'Kore' in original window on #name
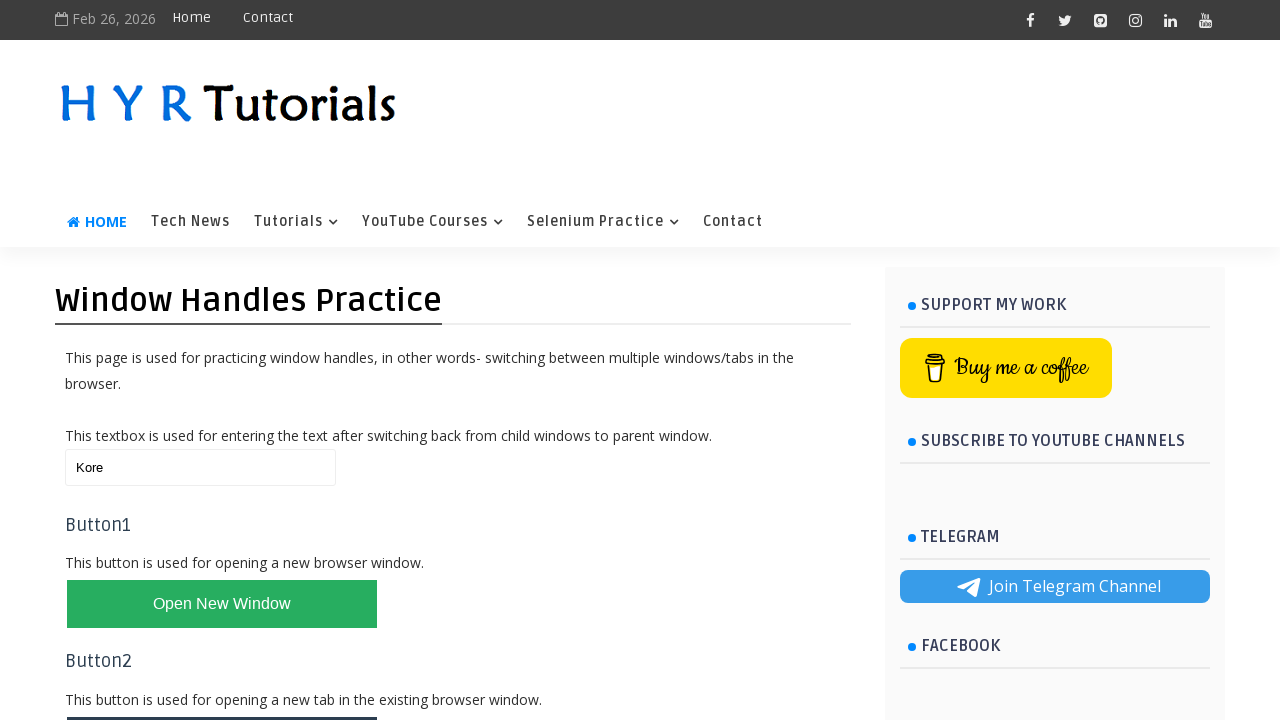

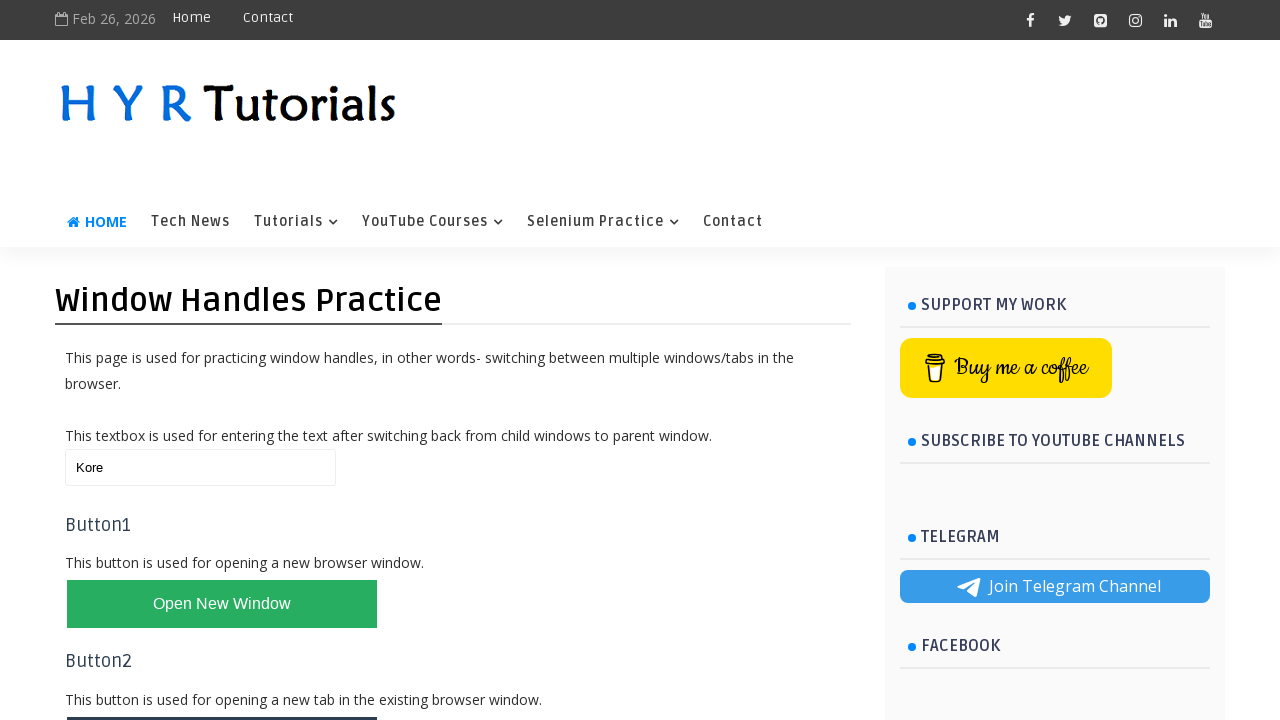